Tests clicking a button identified by its class attribute on a UI testing playground page, demonstrating how to handle elements with multiple CSS classes.

Starting URL: http://uitestingplayground.com/classattr

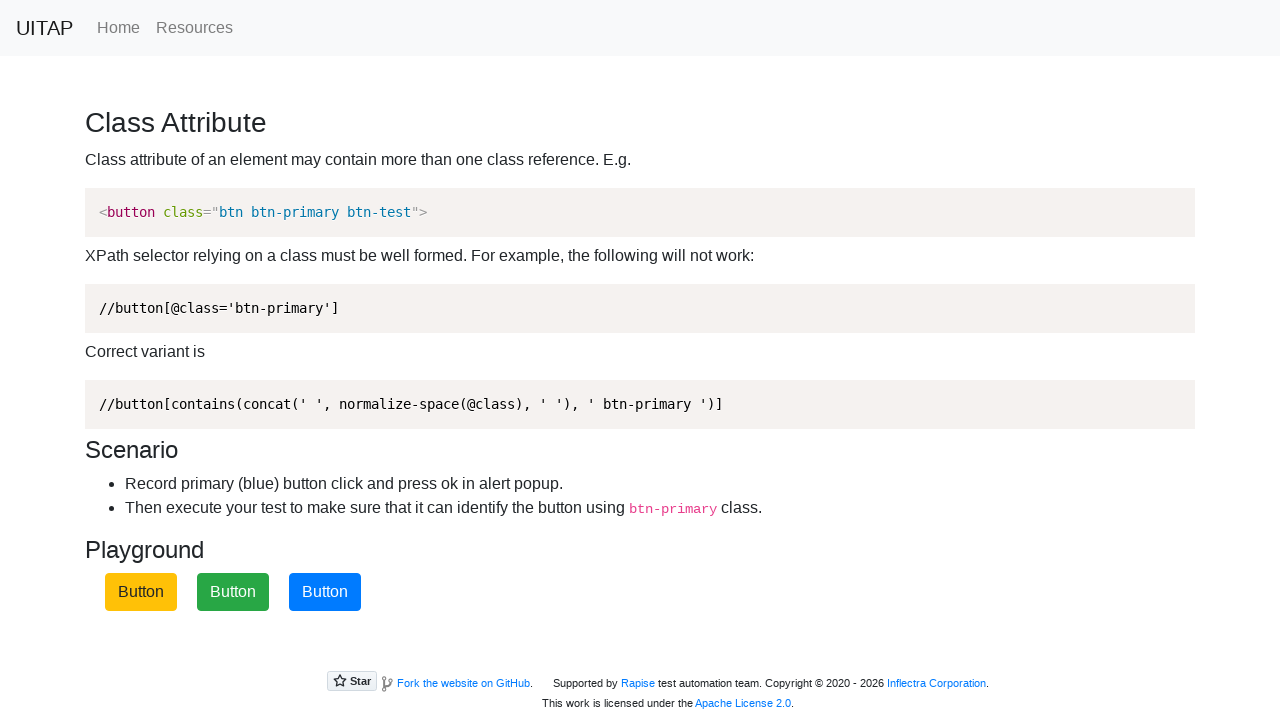

Clicked primary button identified by btn-primary class at (325, 592) on .btn-primary
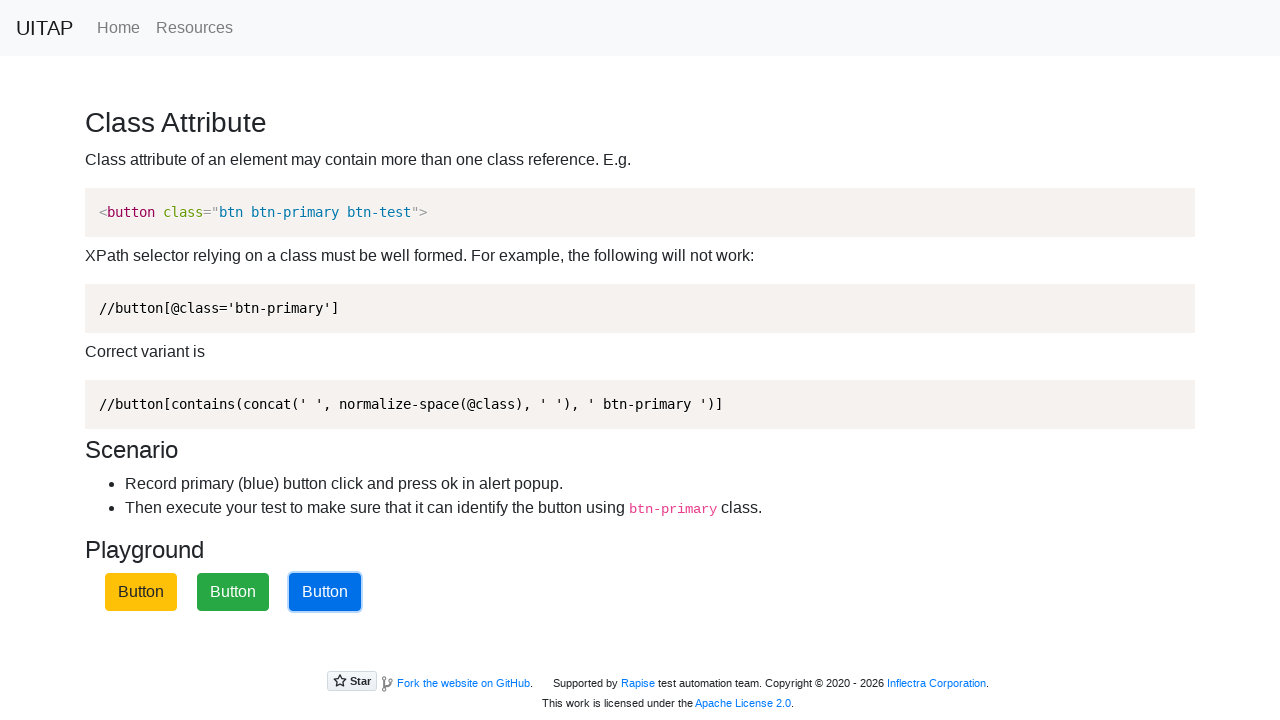

Waited 1 second for response
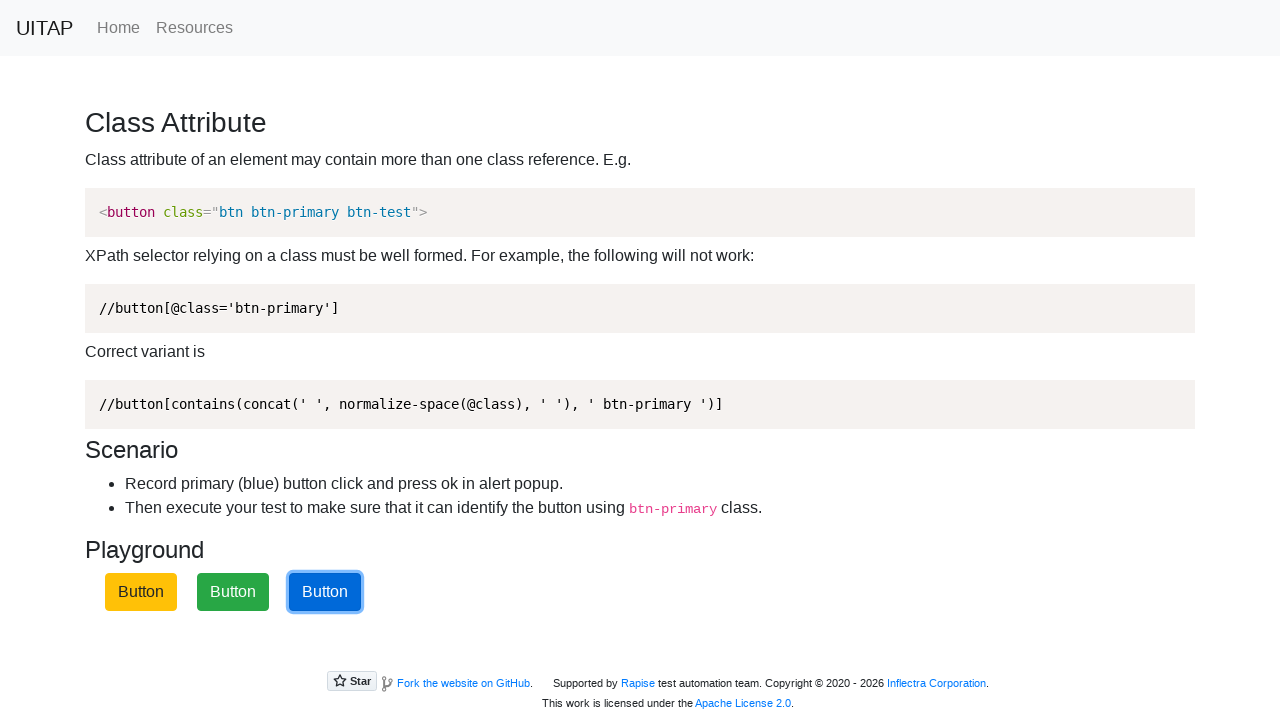

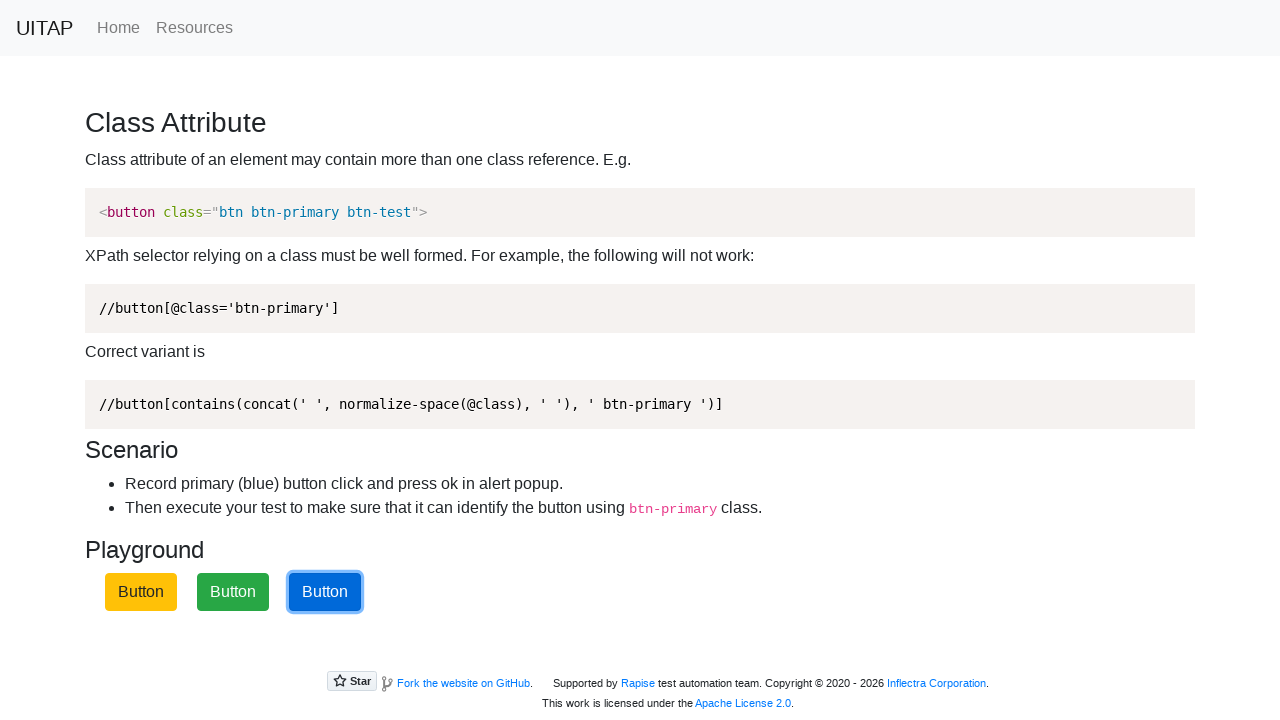